Tests the jQuery UI Droppable demo by navigating to the Droppable page, switching to the demo iframe, and performing a drag-and-drop action from a draggable element to a droppable target.

Starting URL: https://jqueryui.com/

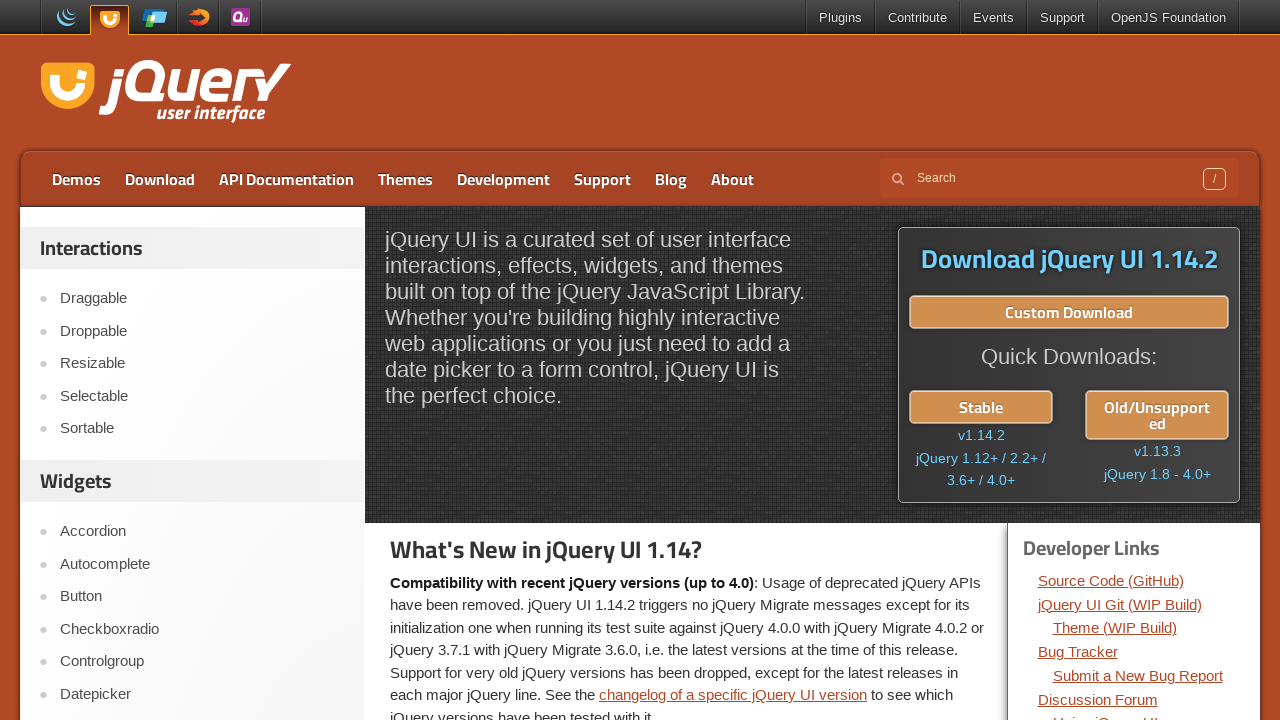

Clicked on Droppable link at (202, 331) on xpath=//a[text()='Droppable']
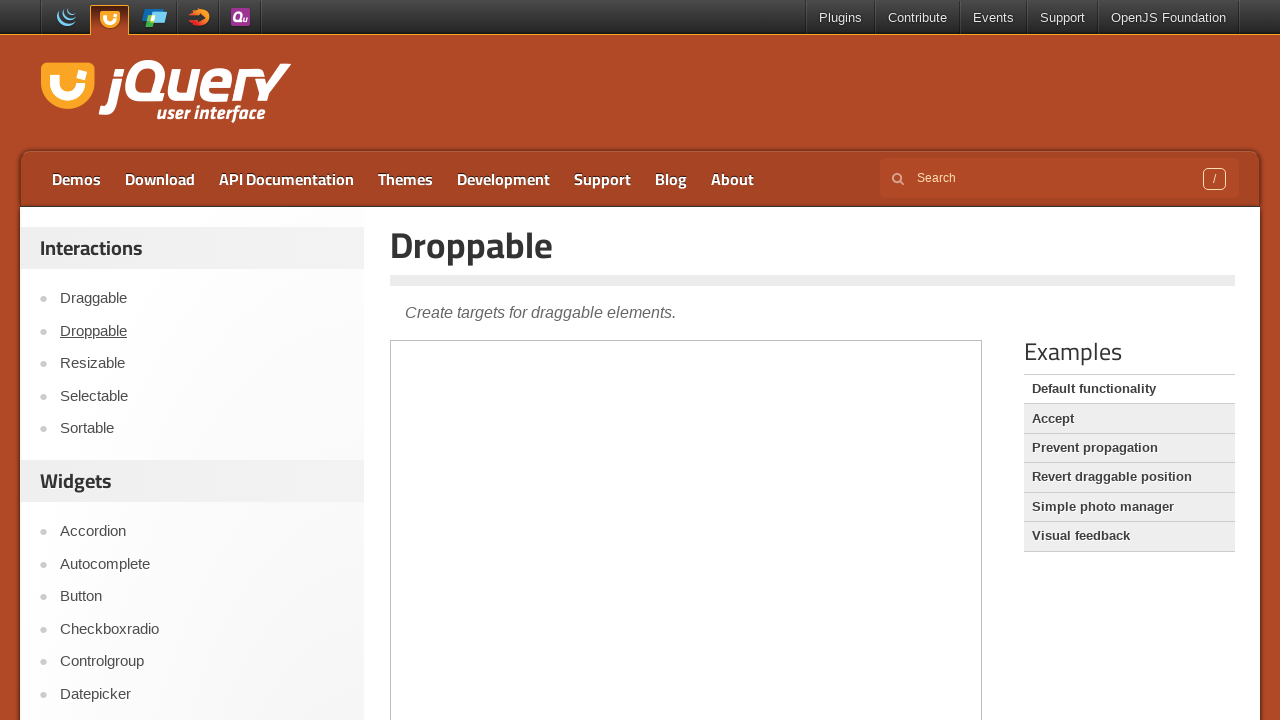

Located demo iframe
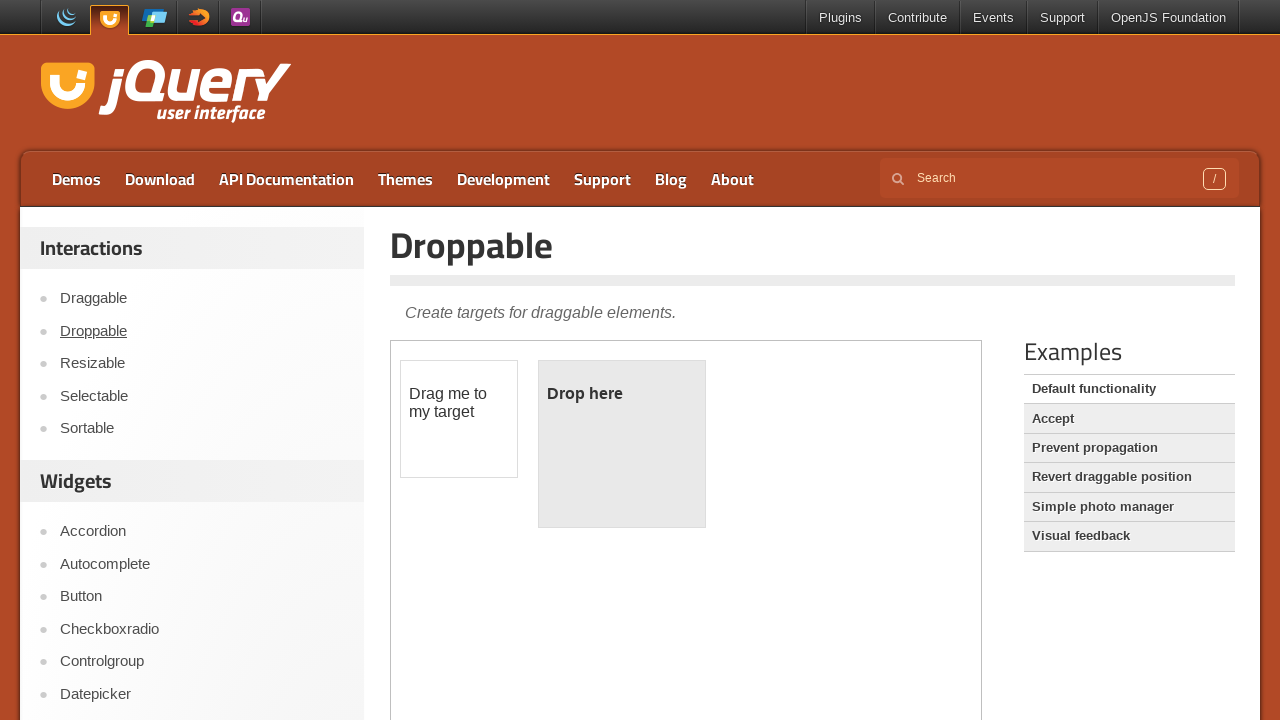

Located draggable source element in iframe
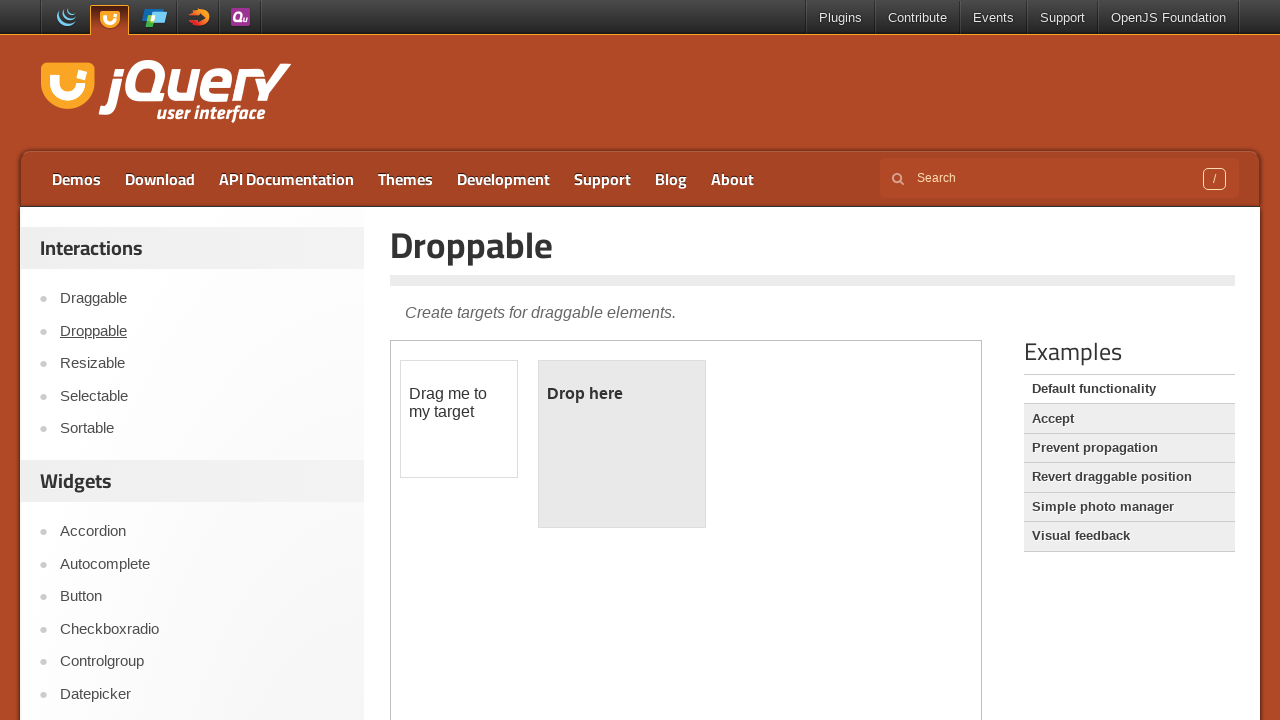

Located droppable target element in iframe
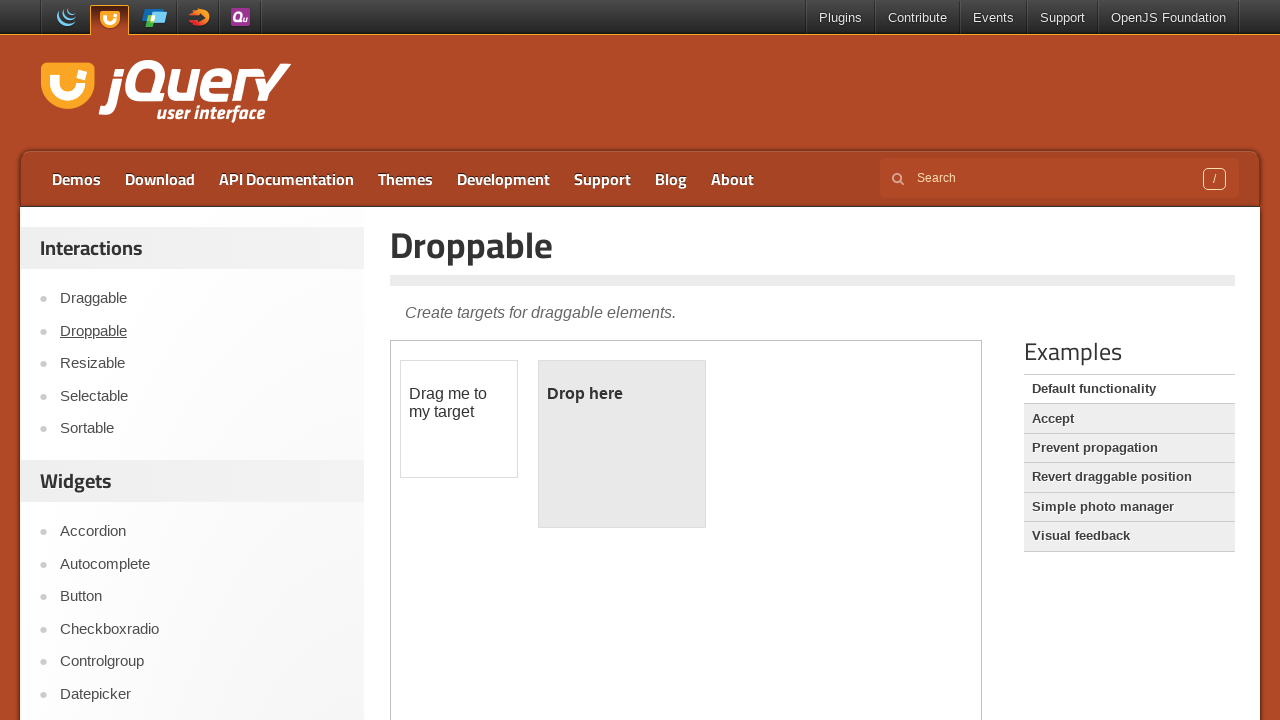

Performed drag-and-drop action from draggable to droppable element at (622, 444)
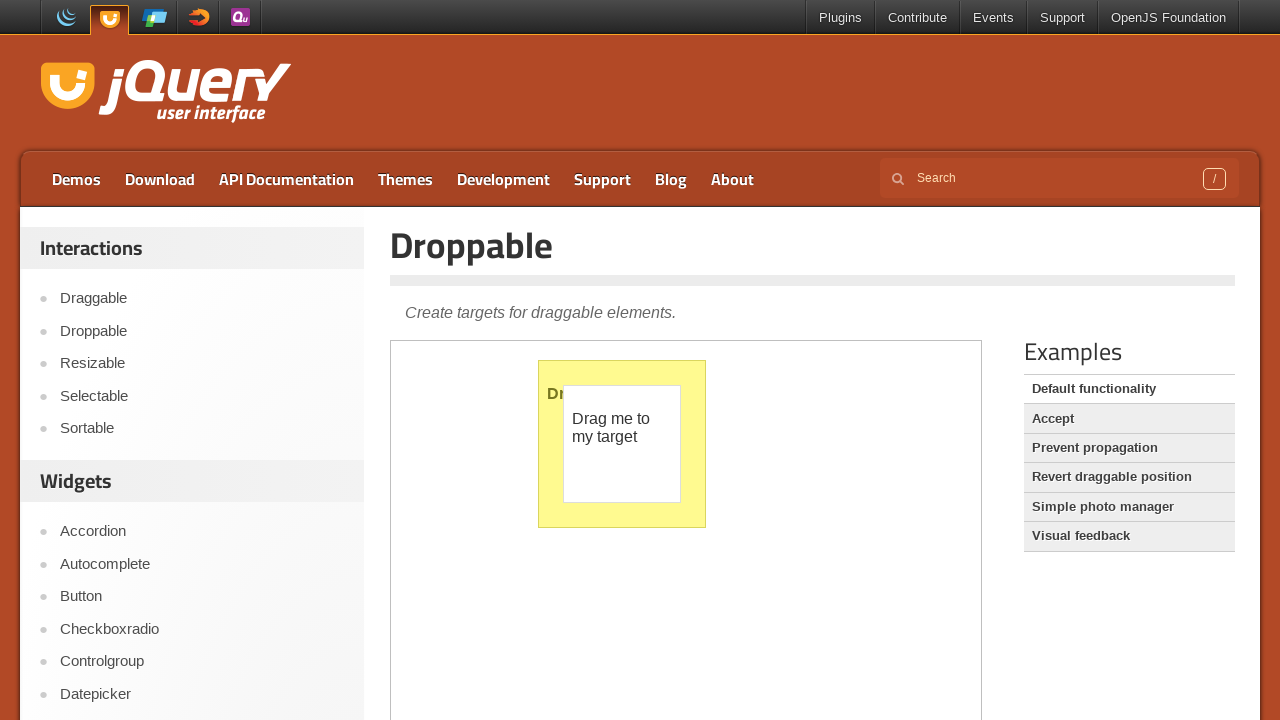

Verified droppable target element is present and drop was successful
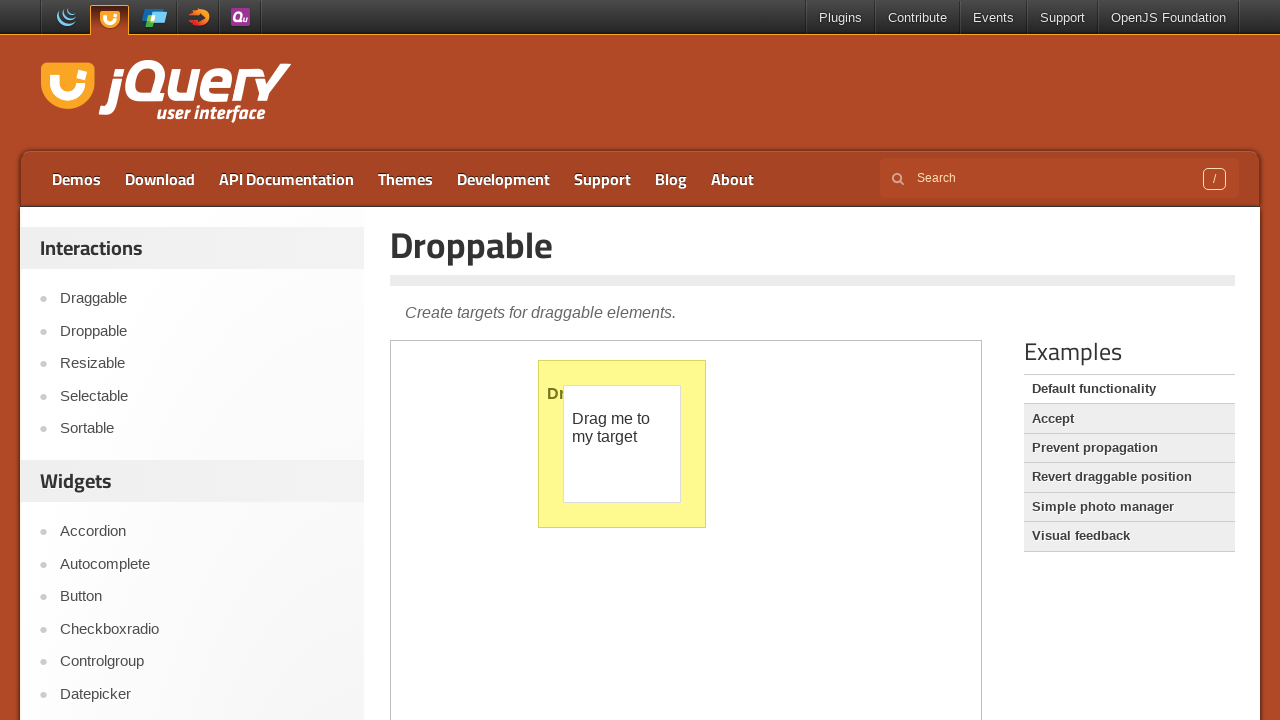

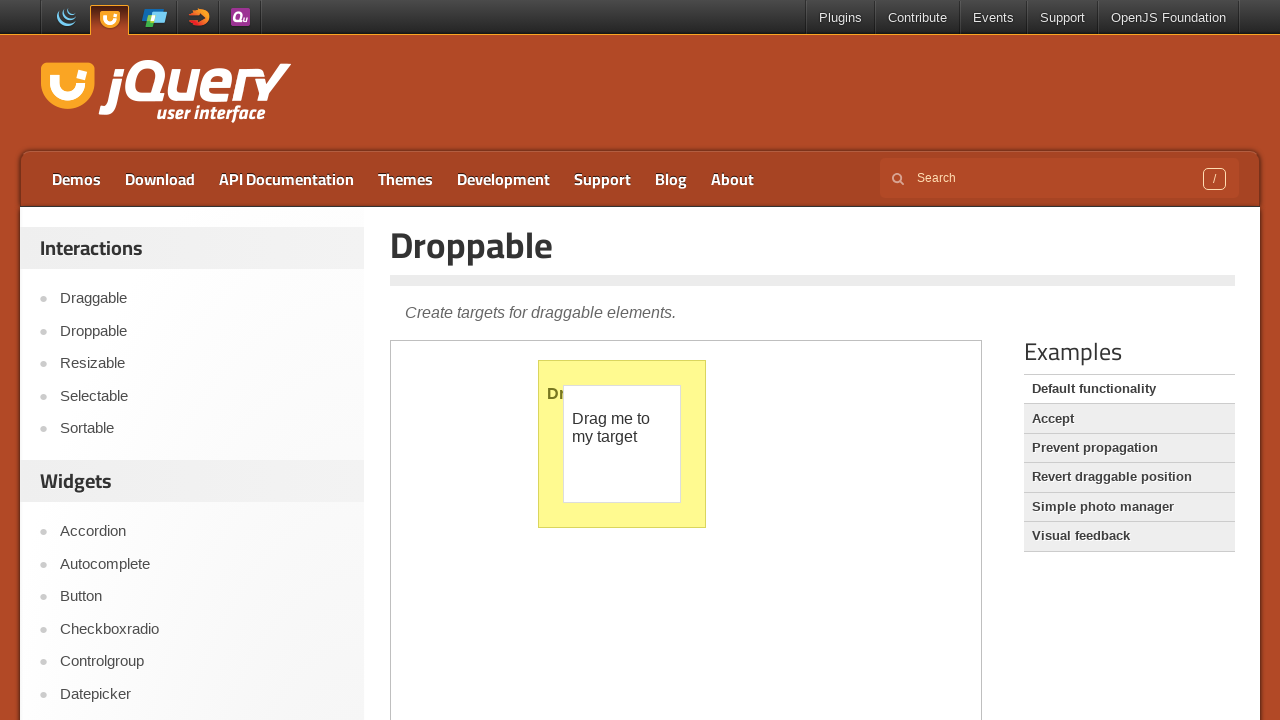